Tests the Russian tax registry (EGRUL) search functionality by entering a company TIN (tax identification number) and retrieving the company name from search results.

Starting URL: https://egrul.nalog.ru/index.html

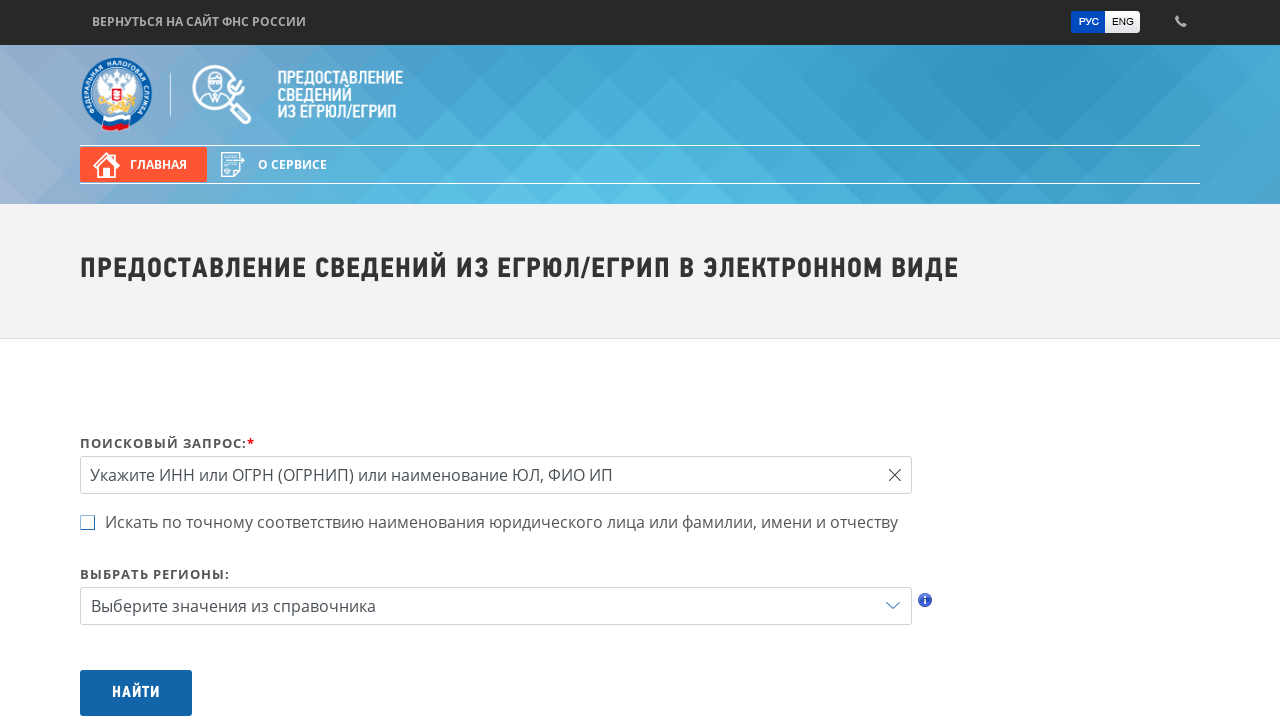

Filled search field with TIN number 7707083893 on #query
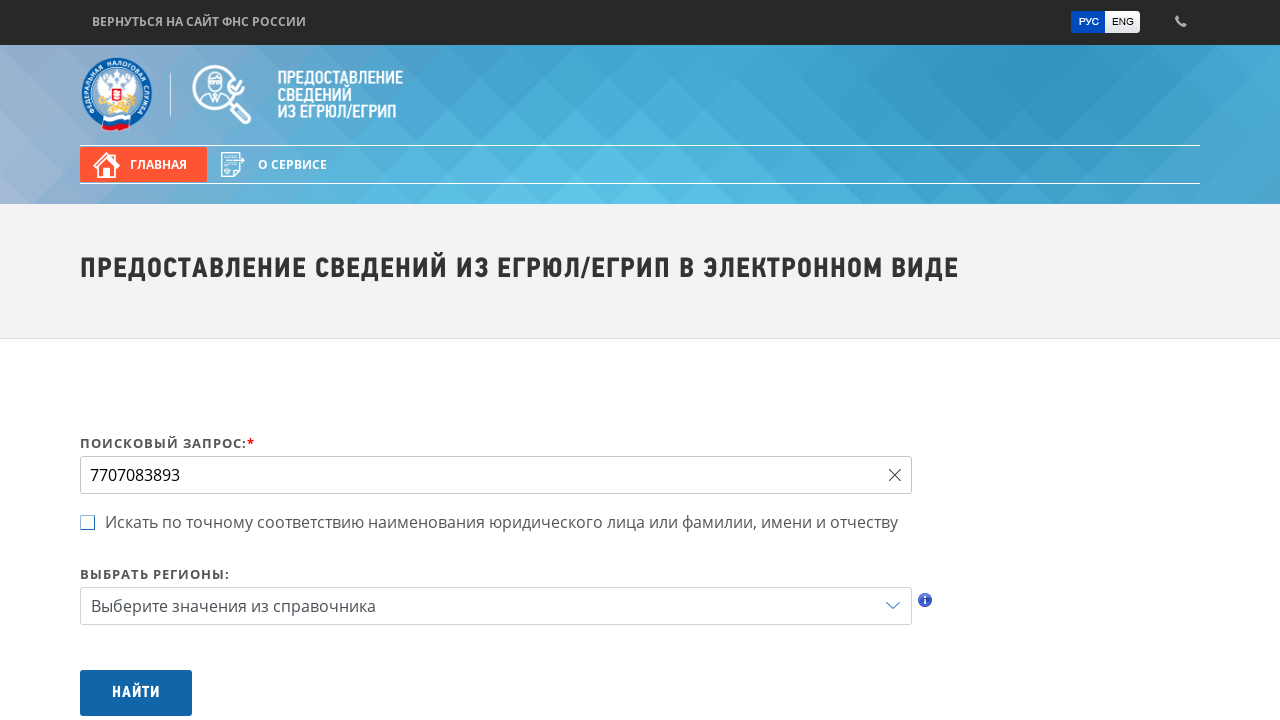

Clicked search button to query EGRUL registry at (136, 693) on #btnSearch
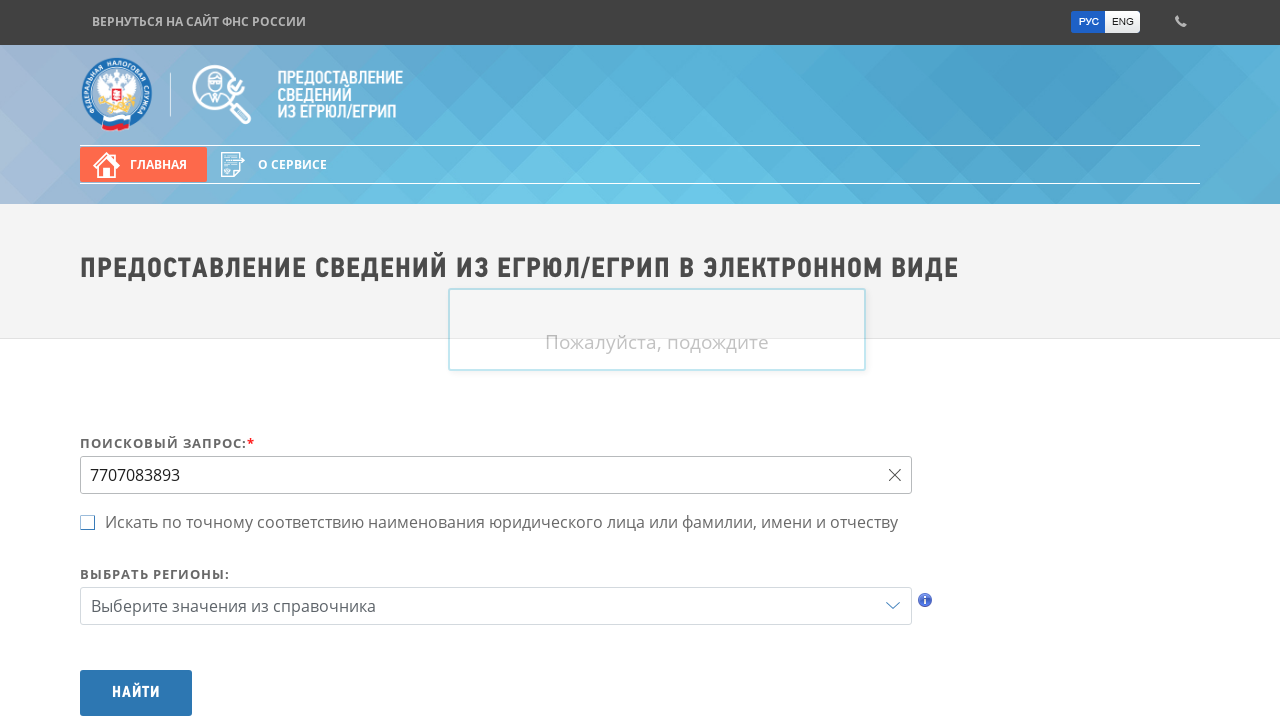

Search results loaded successfully
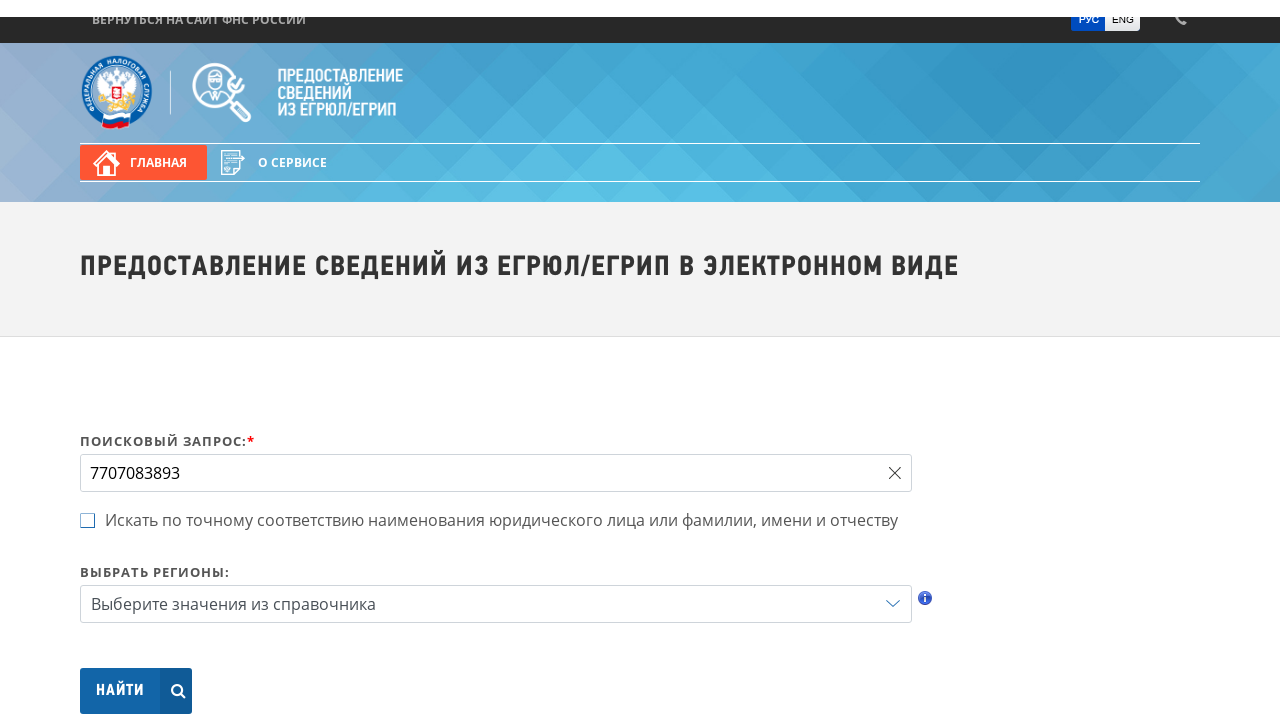

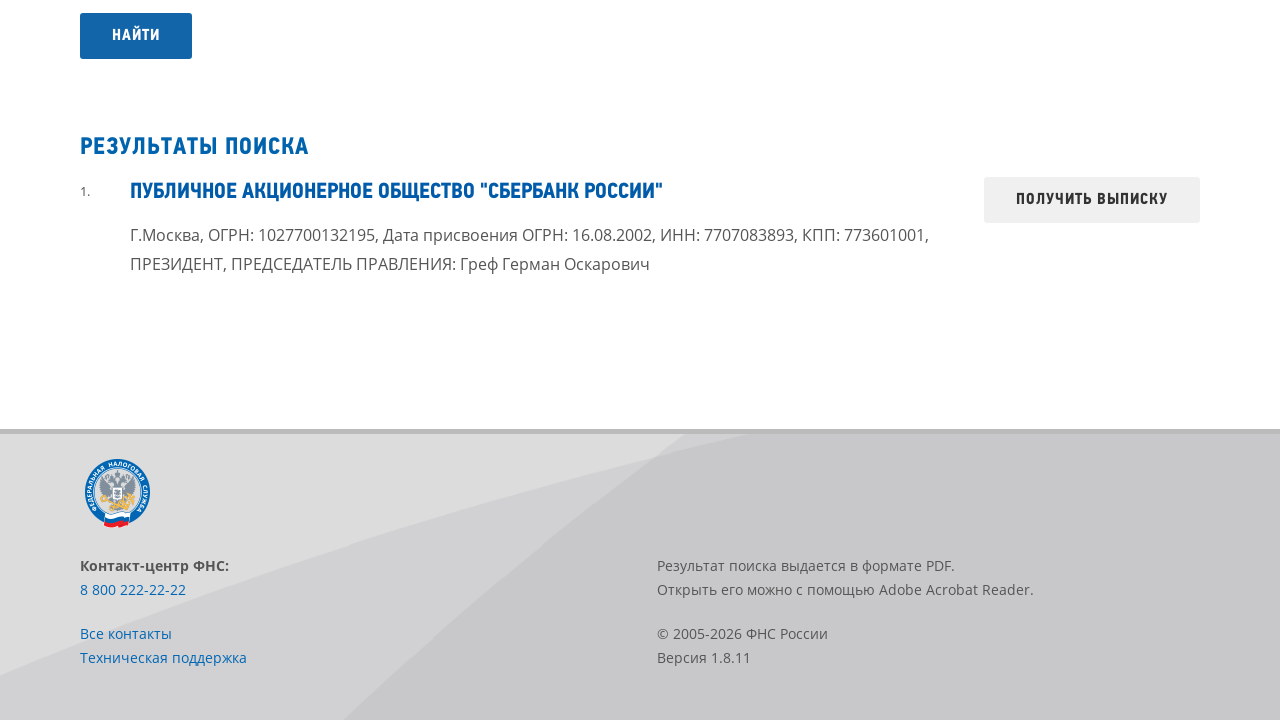